Tests right-click (context click) functionality on a sidebar navigation element on the jQuery UI resizable demo page

Starting URL: http://jqueryui.com/resizable/

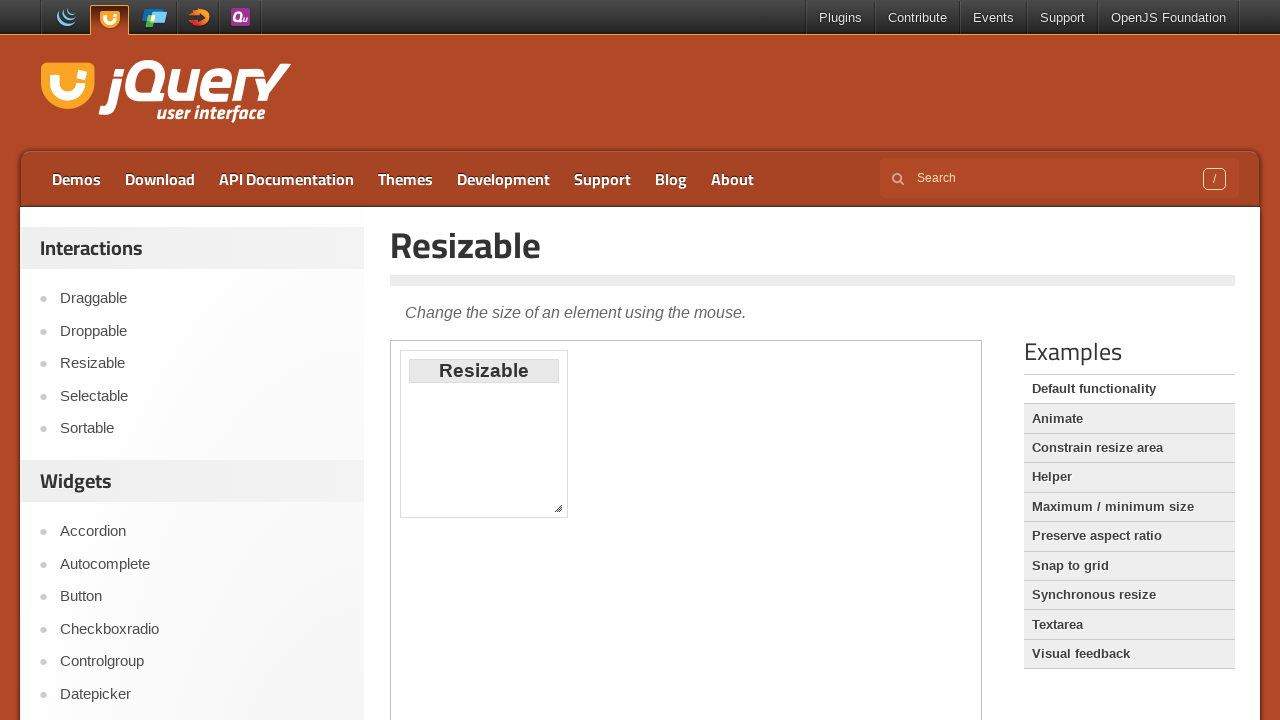

Waited for sidebar navigation element to be present
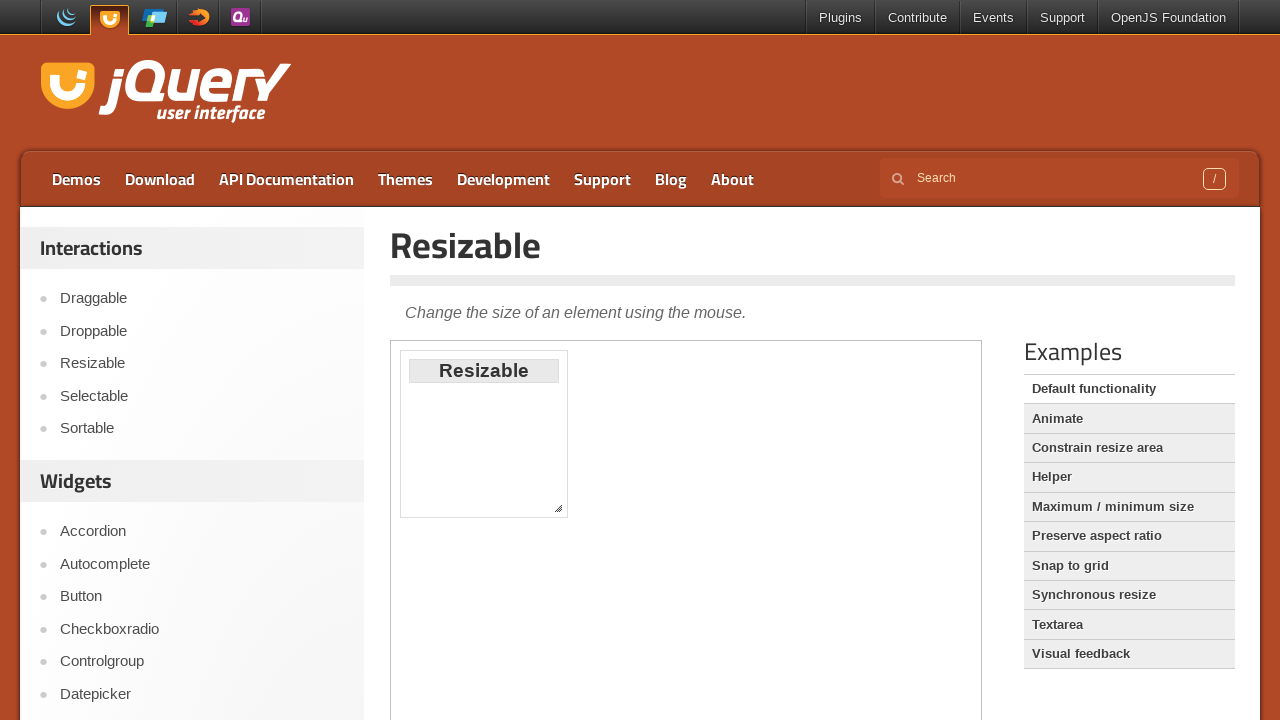

Right-clicked on sidebar navigation element at (202, 299) on xpath=//*[@id='sidebar']/aside[1]/ul/li[1]/a
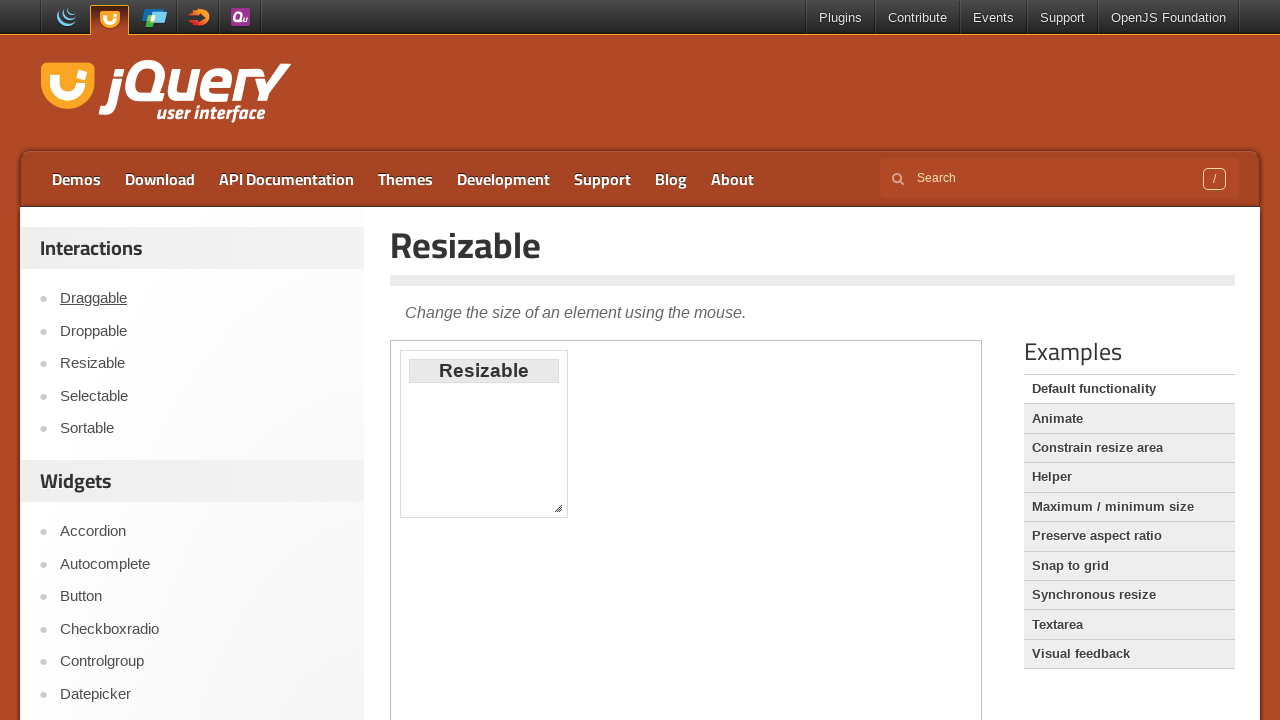

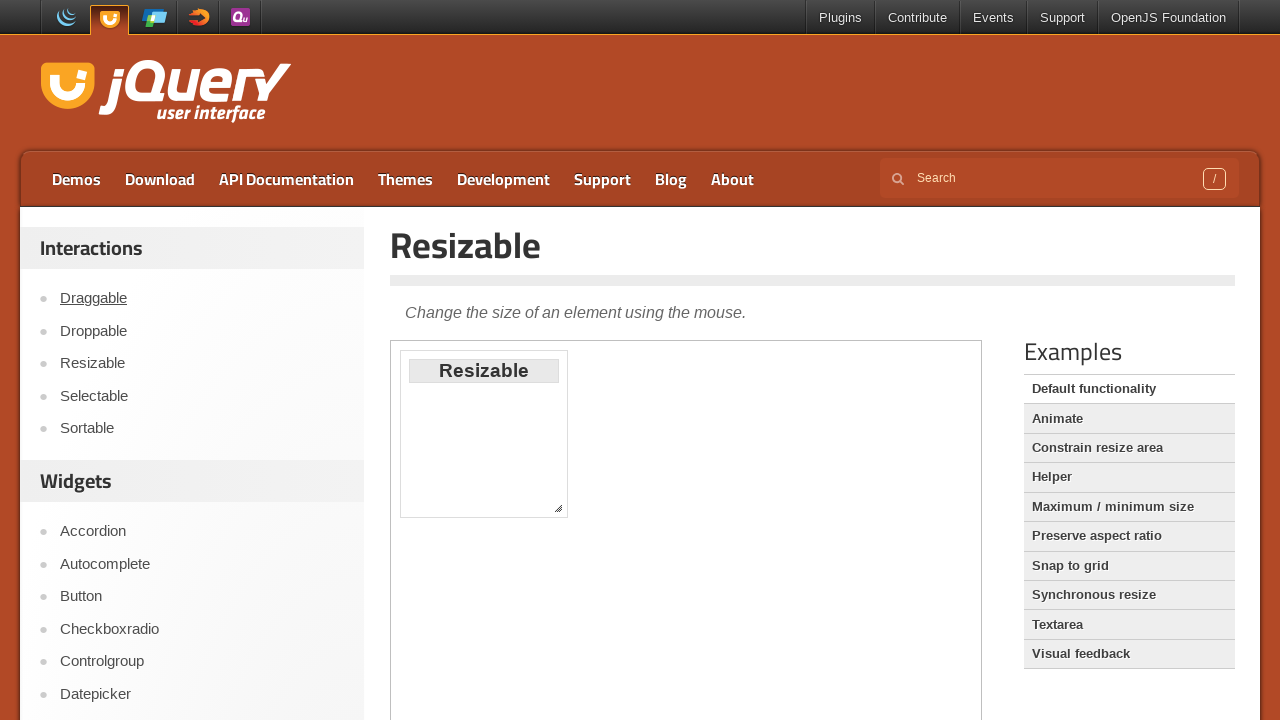